Tests window handling by clicking a link to open a new window, switching between windows, and verifying content in both parent and child windows

Starting URL: http://the-internet.herokuapp.com

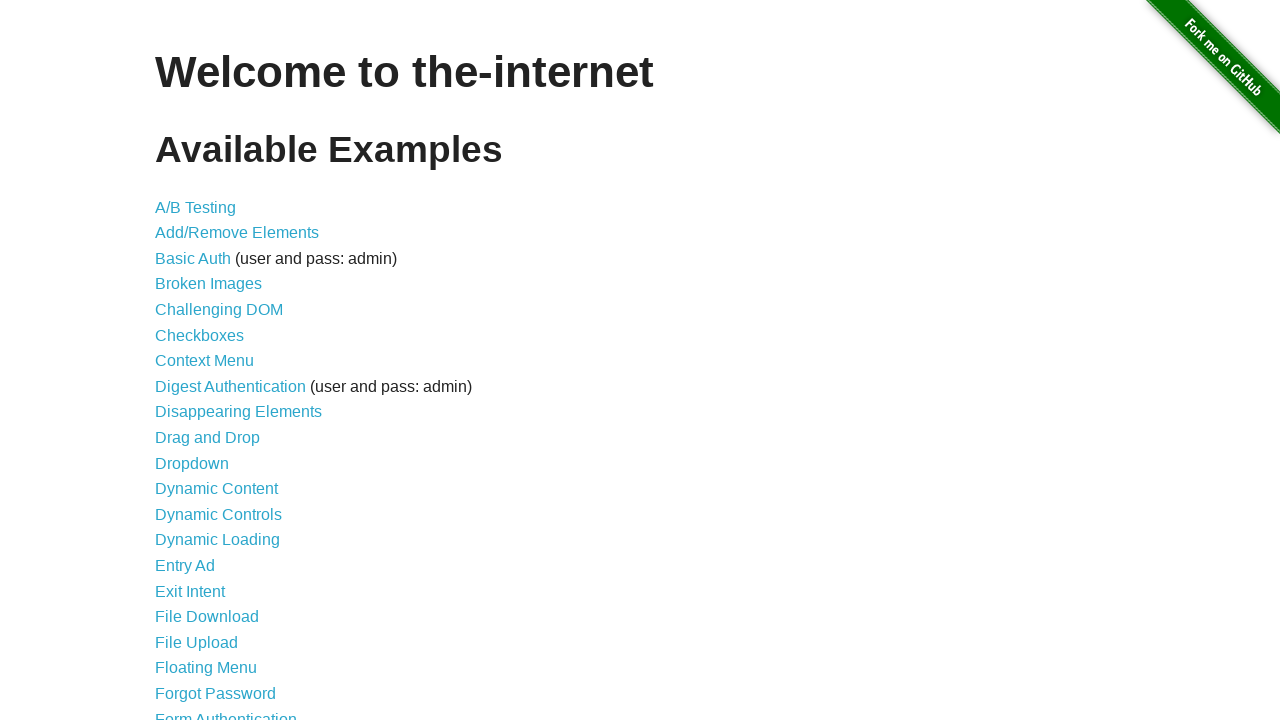

Clicked 'Multiple Windows' link at (218, 369) on xpath=//*[@id='content']/ul/li/a >> nth=32
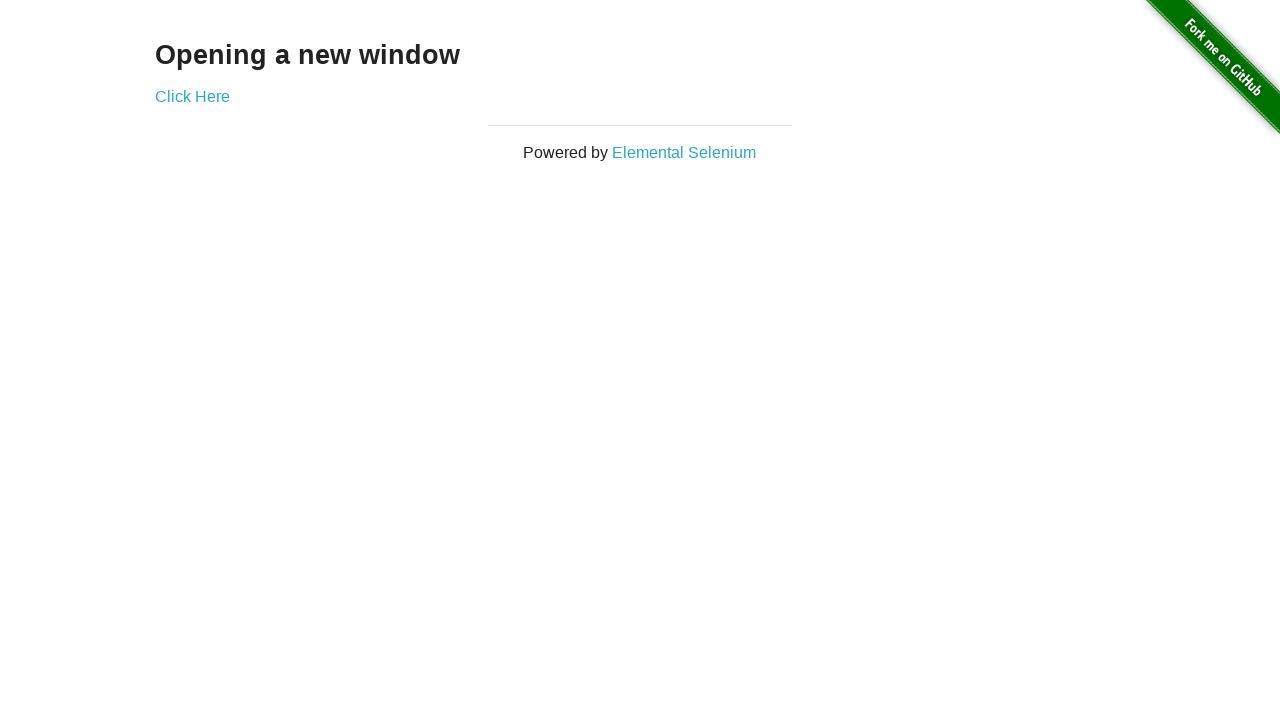

Multiple Windows page loaded successfully
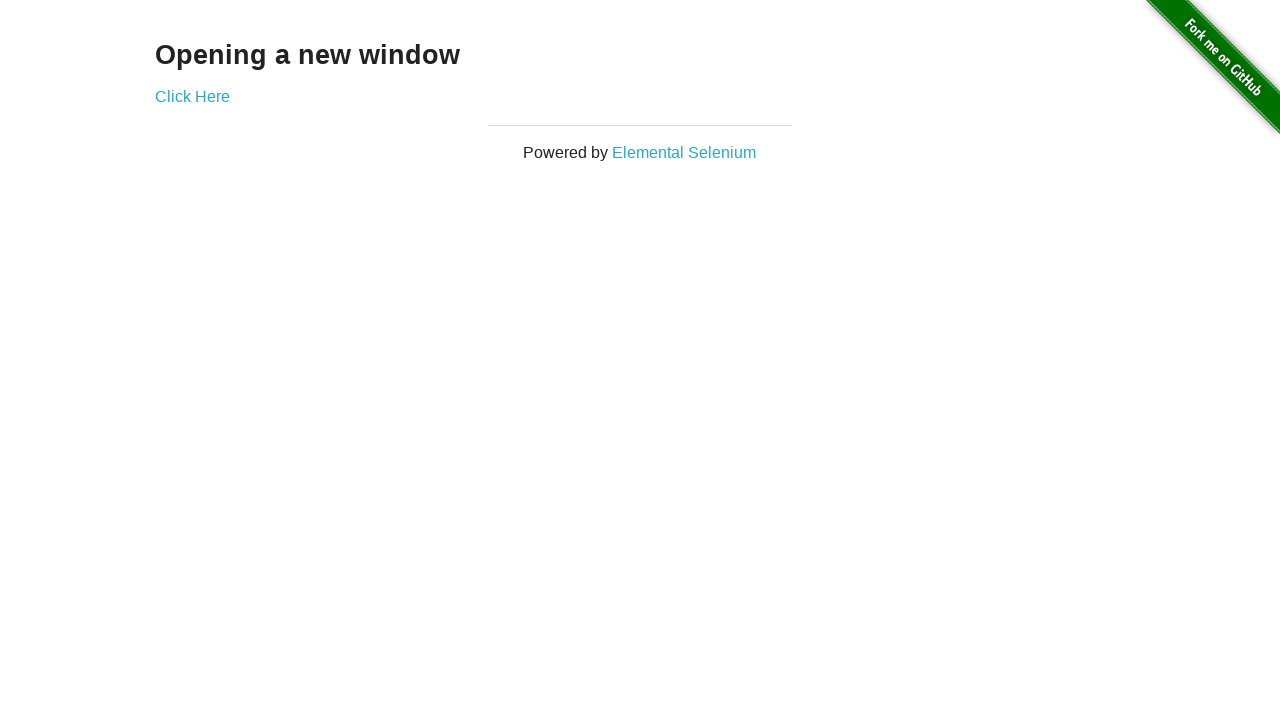

Clicked link to open new window at (192, 96) on xpath=/html/body/div[2]/div/div/a
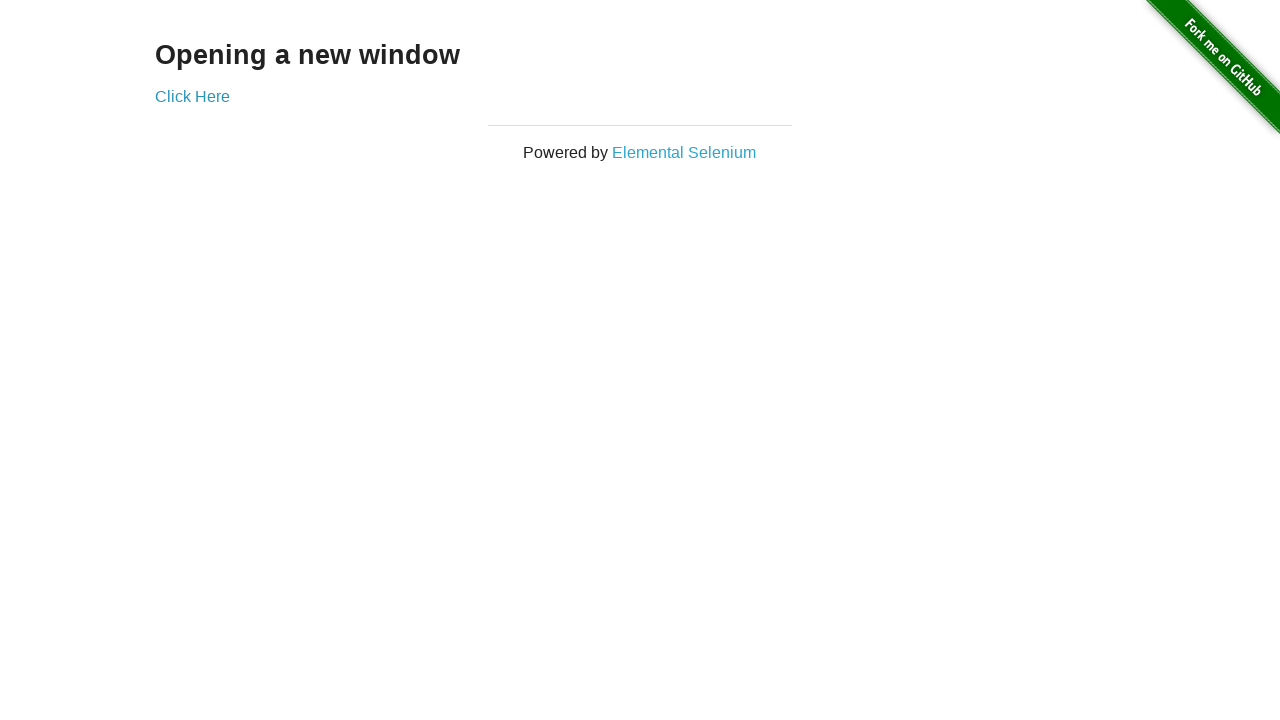

New window loaded completely
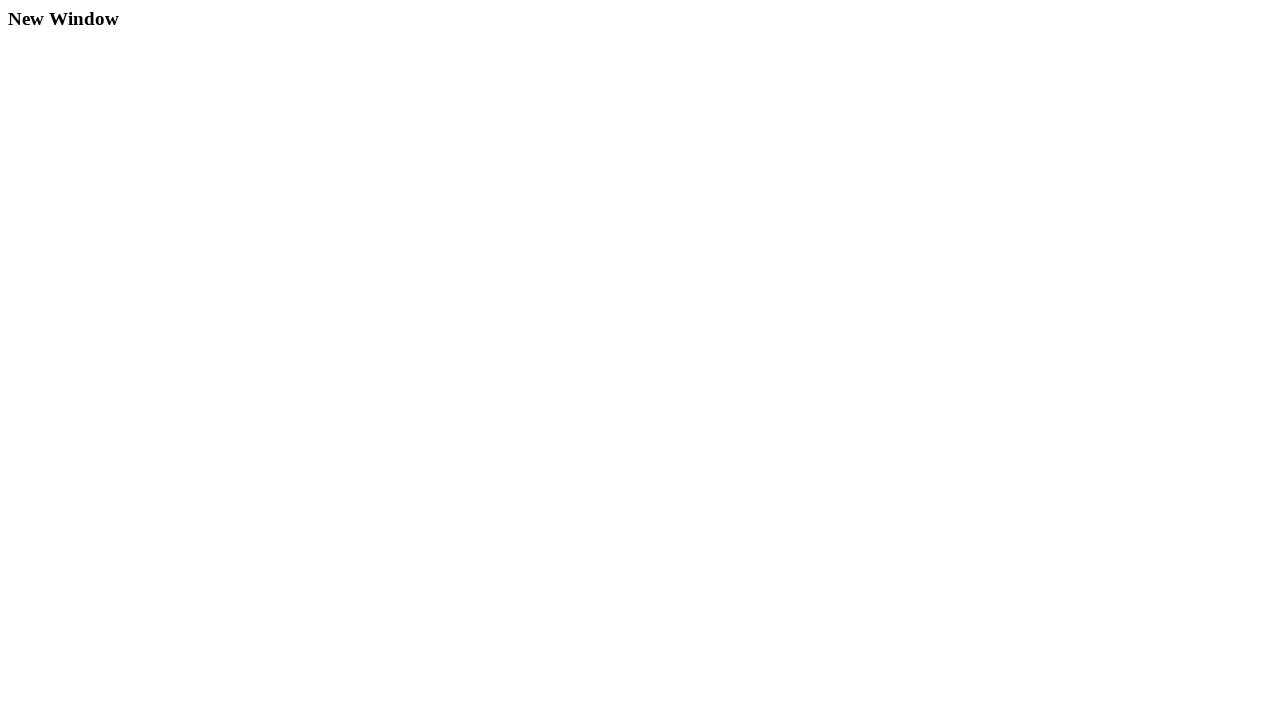

Retrieved child window text: 'New Window'
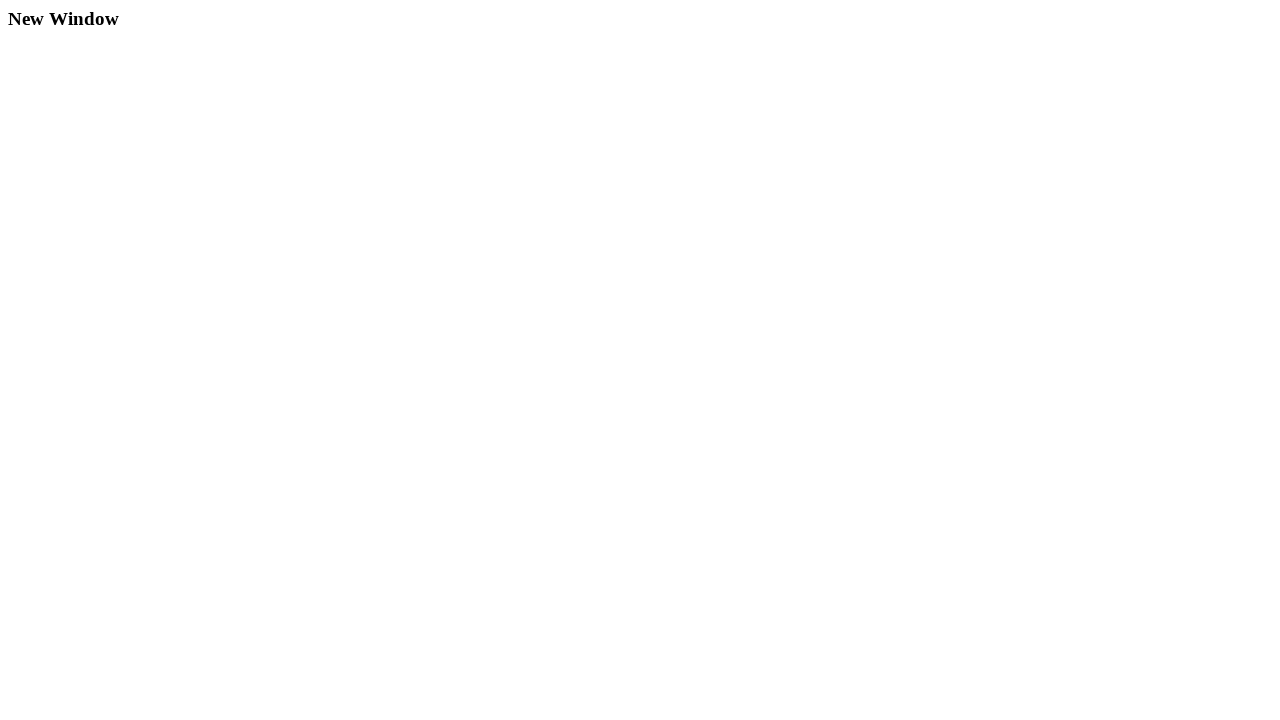

Retrieved parent window text: 'Opening a new window'
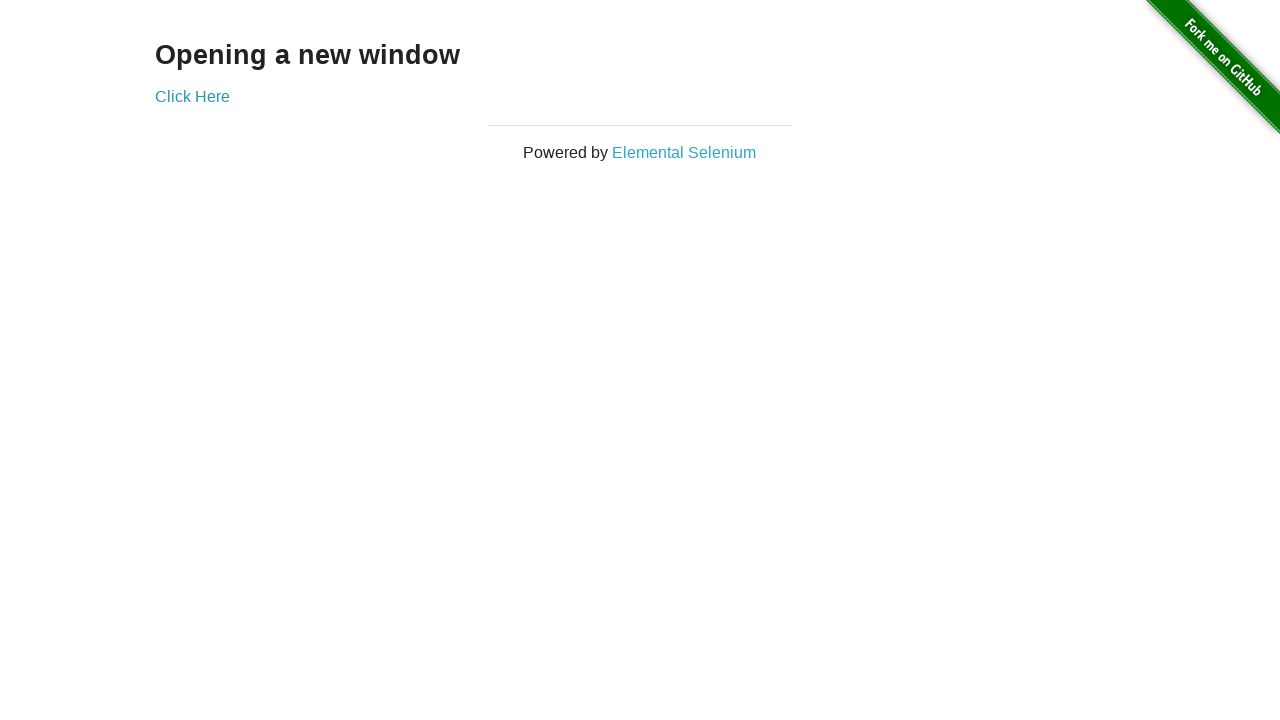

Closed child window
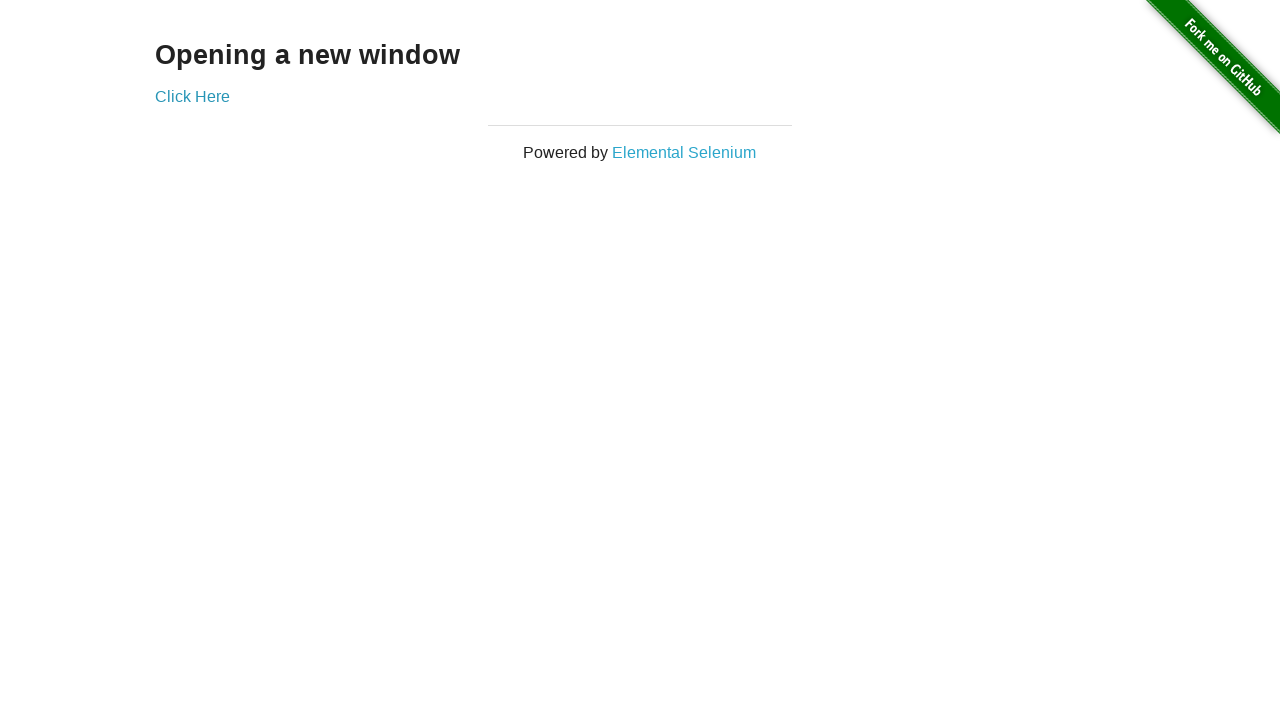

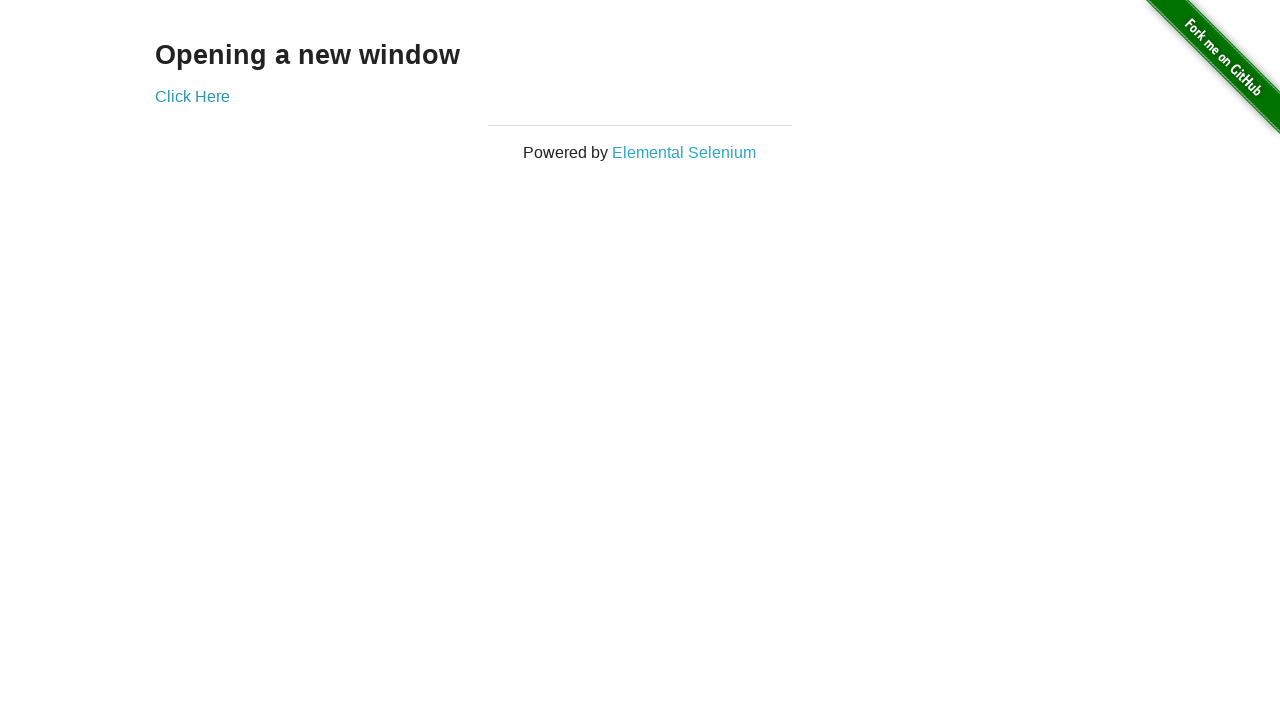